Tests selecting options from dropdown menus by selecting product quality by index and support quality by value

Starting URL: https://suvroc.github.io/selenium-mail-course/05/workshop.html

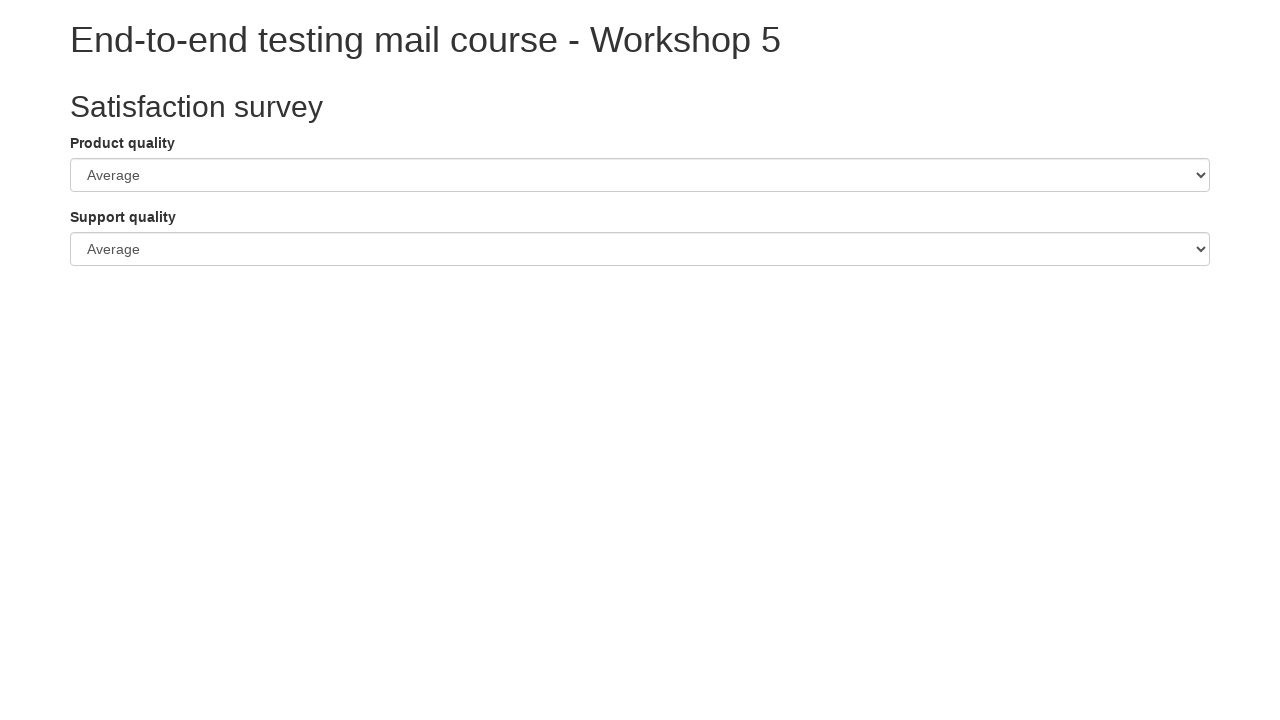

Selected product quality dropdown by index 2 (good) on #procuctQualityElement
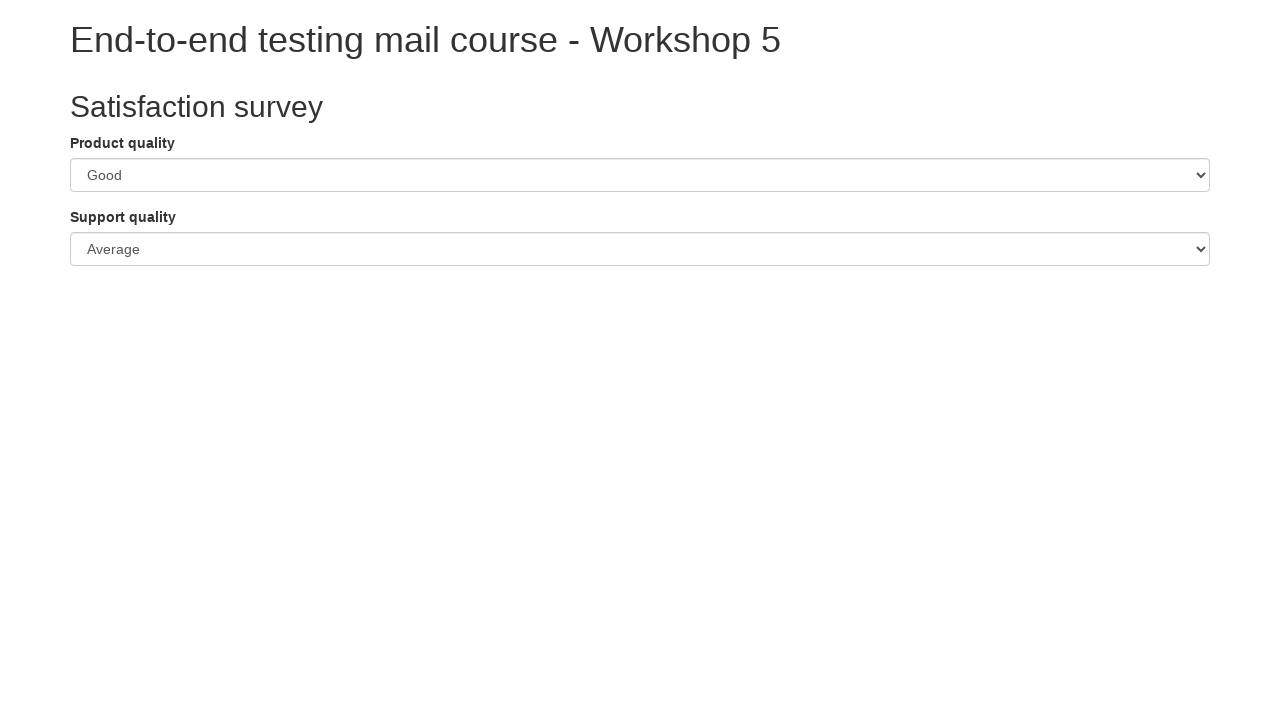

Selected support quality dropdown by value 'poor' on #supportQualityElement
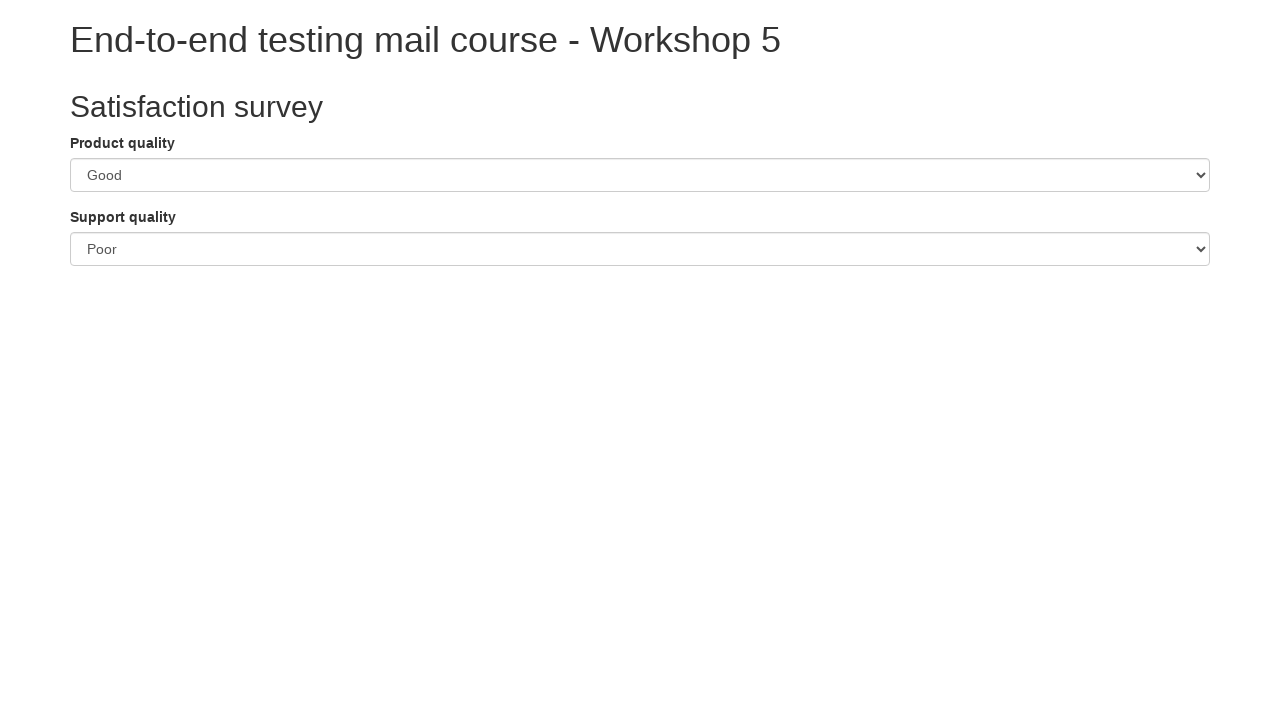

Verified product quality selection is 'good'
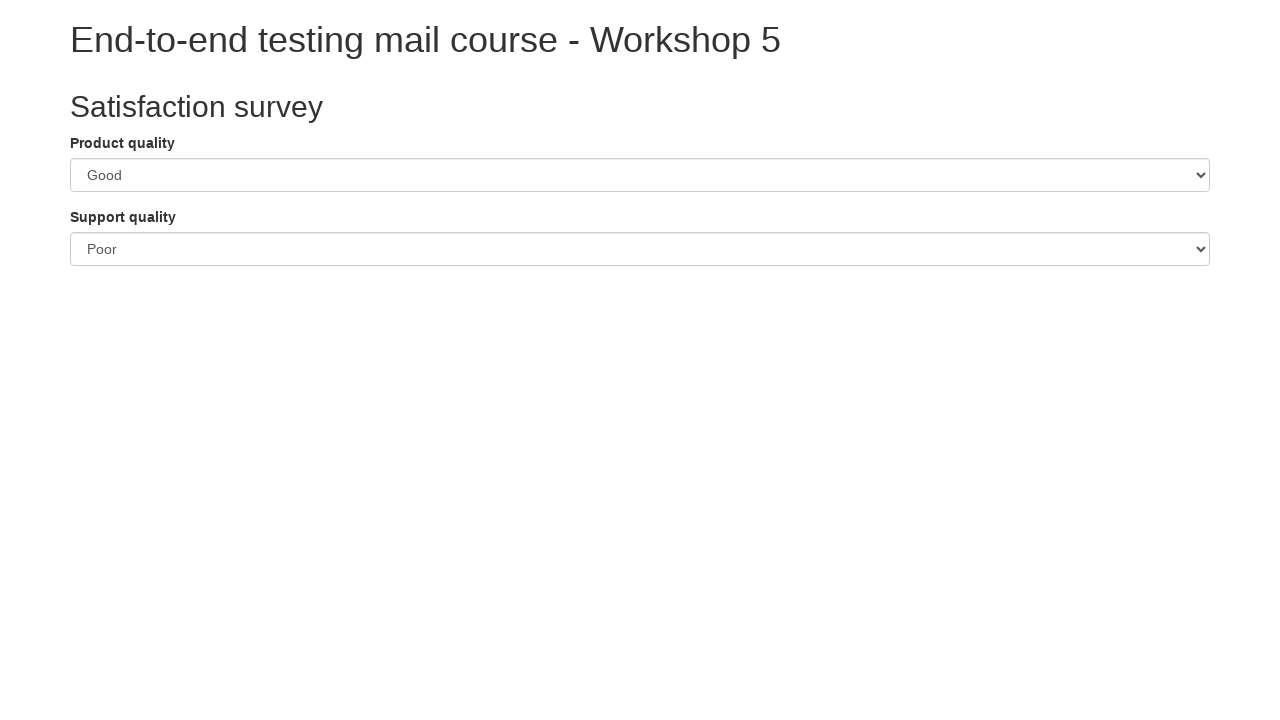

Verified support quality selection is 'poor'
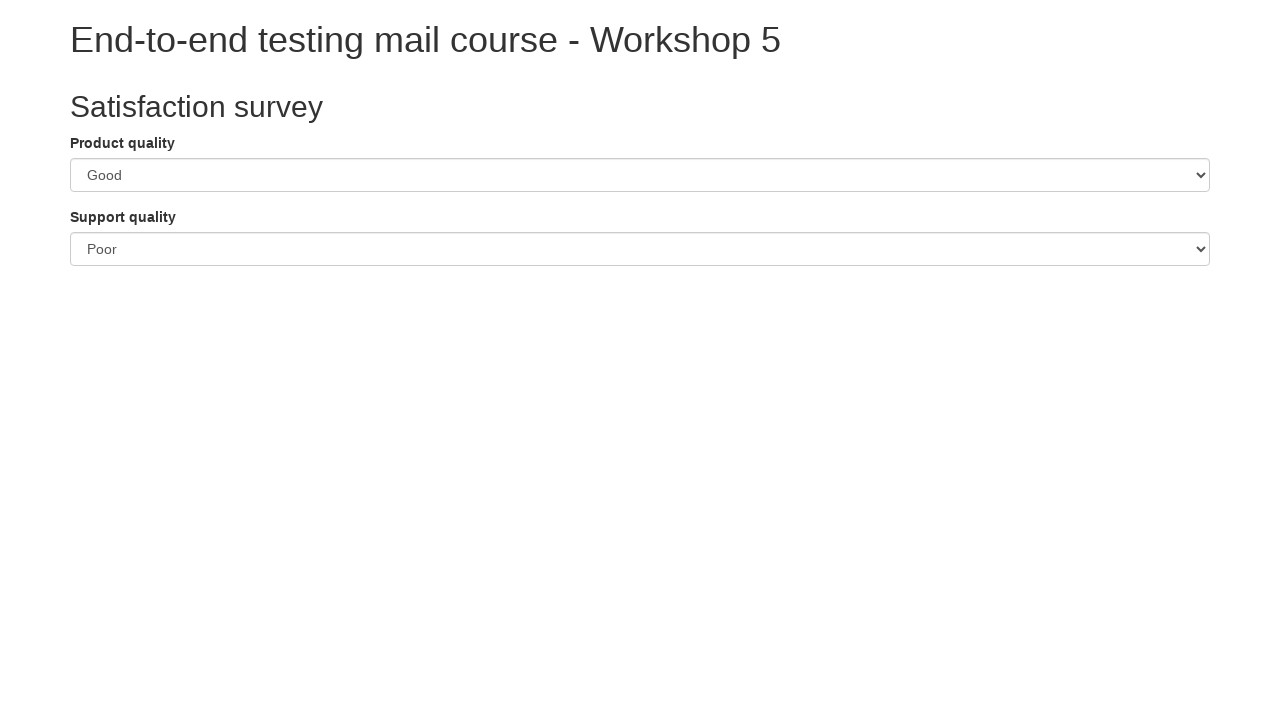

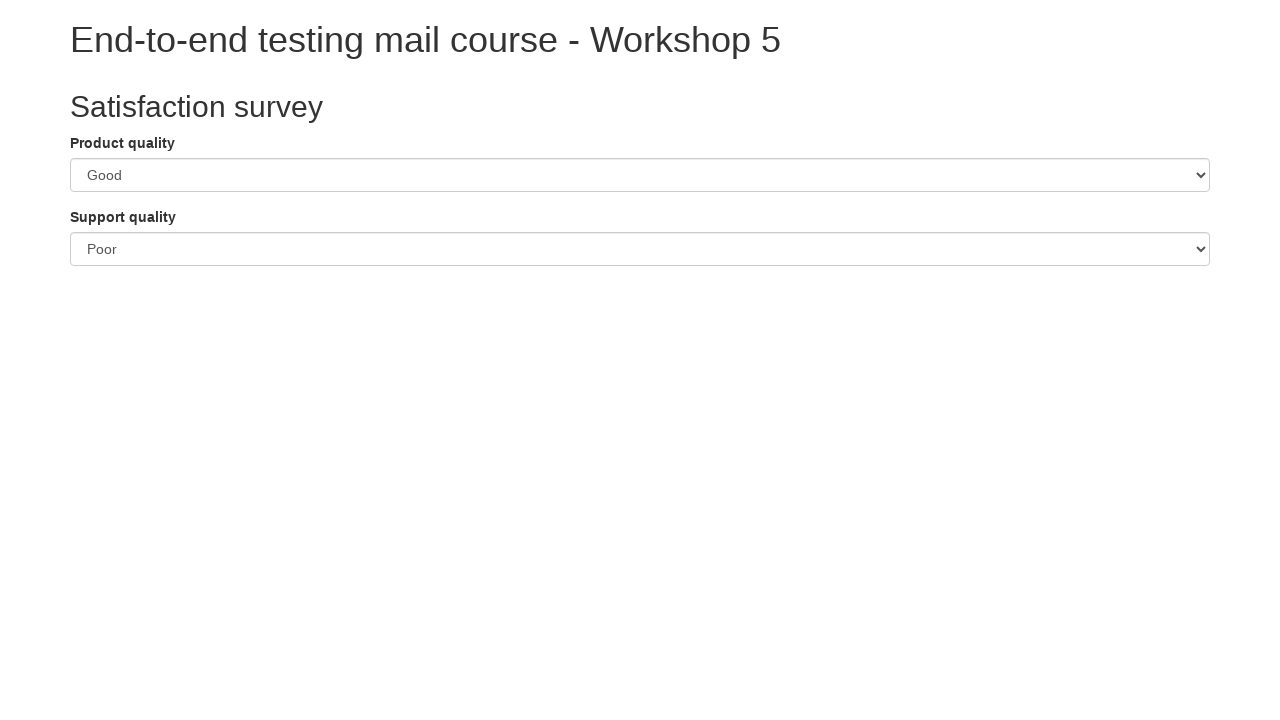